Tests menu navigation and interaction functionality including clicking on menu items, hovering over elements, and performing right-click context menu actions

Starting URL: https://www.leafground.com/menu.xhtml

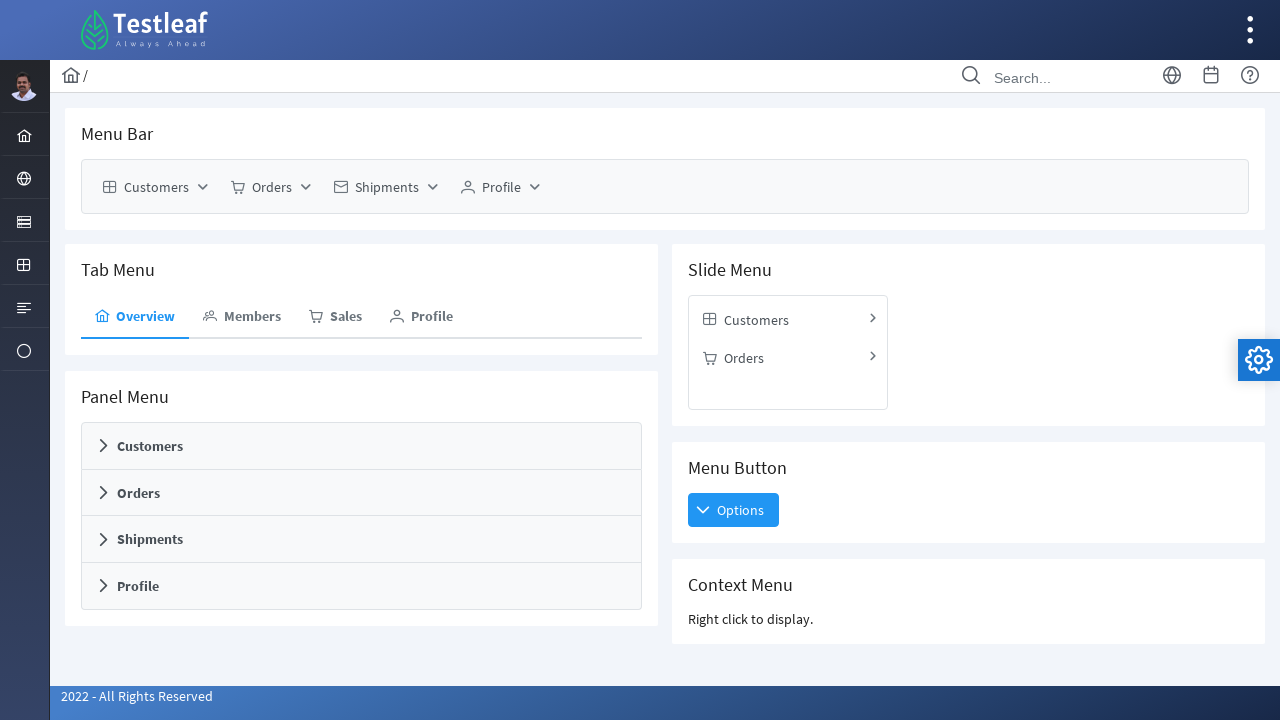

Clicked on Shipments menu item at (387, 187) on xpath=//span[text()='Shipments']
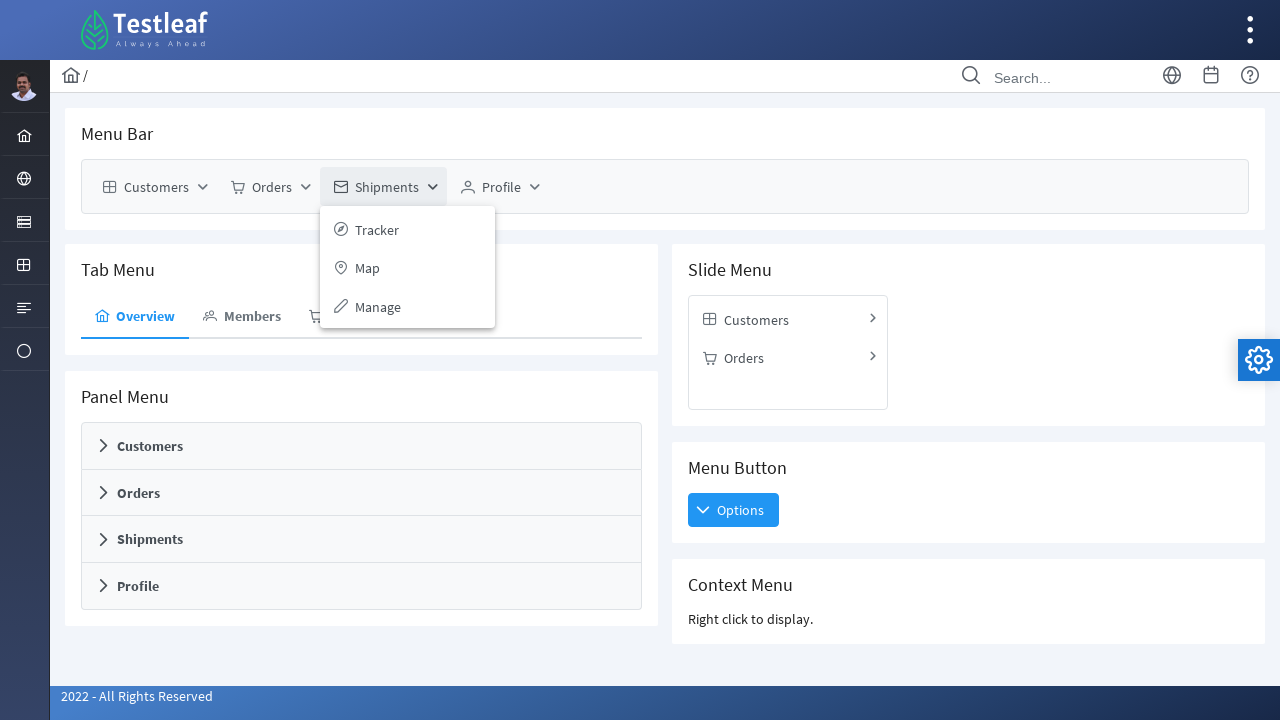

Waited for menu to expand
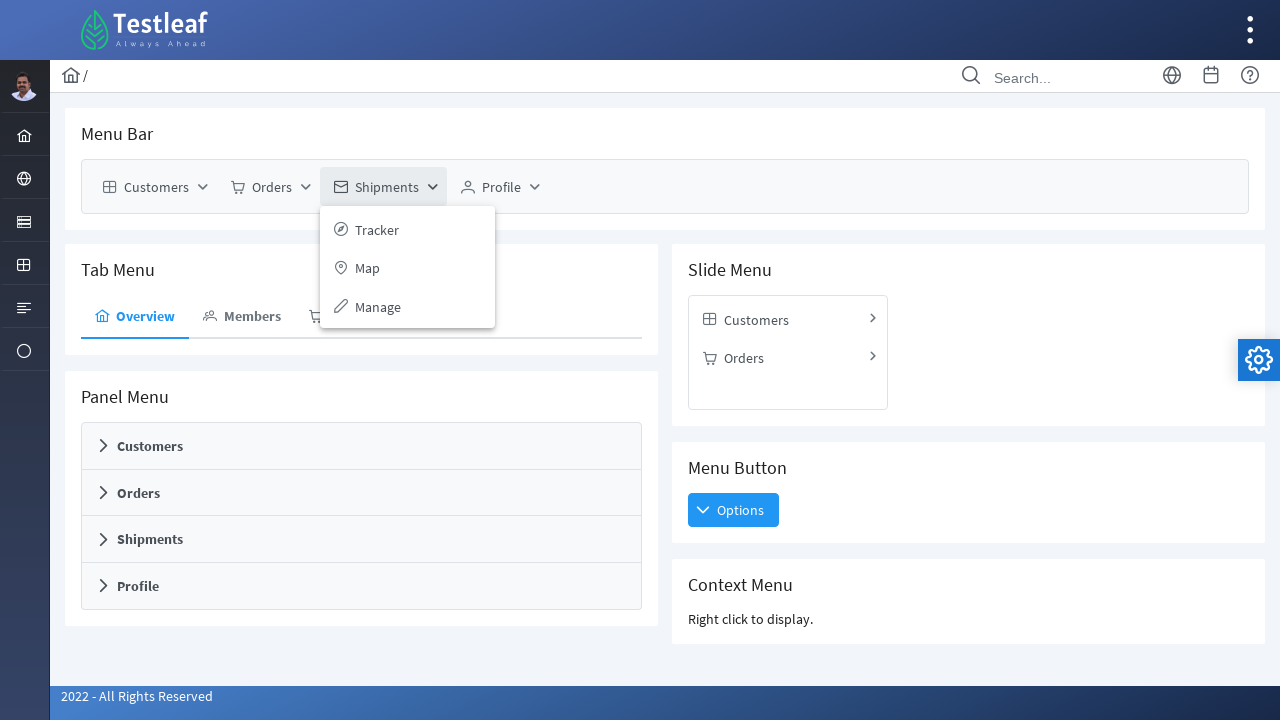

Hovered over Tracker menu item at (377, 229) on xpath=//li/ul/li/a/span[text()='Tracker']
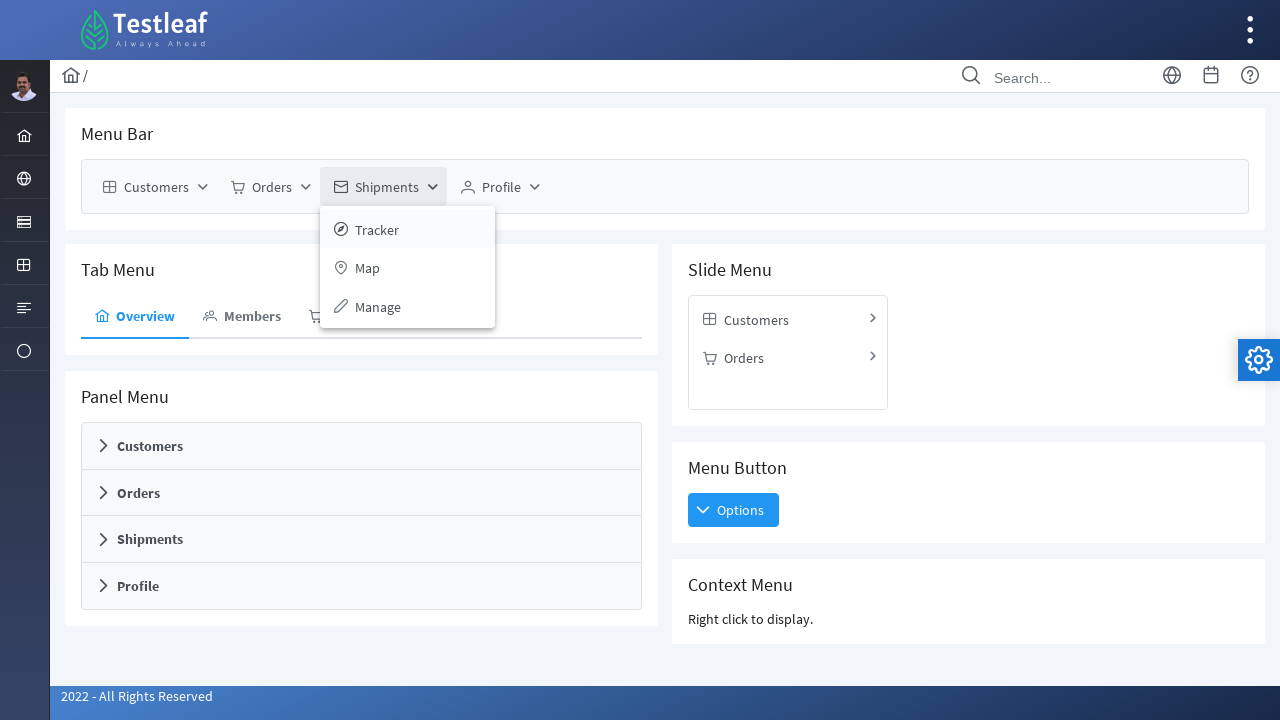

Right-clicked on Tracker menu item to open context menu at (377, 229) on //li/ul/li/a/span[text()='Tracker']
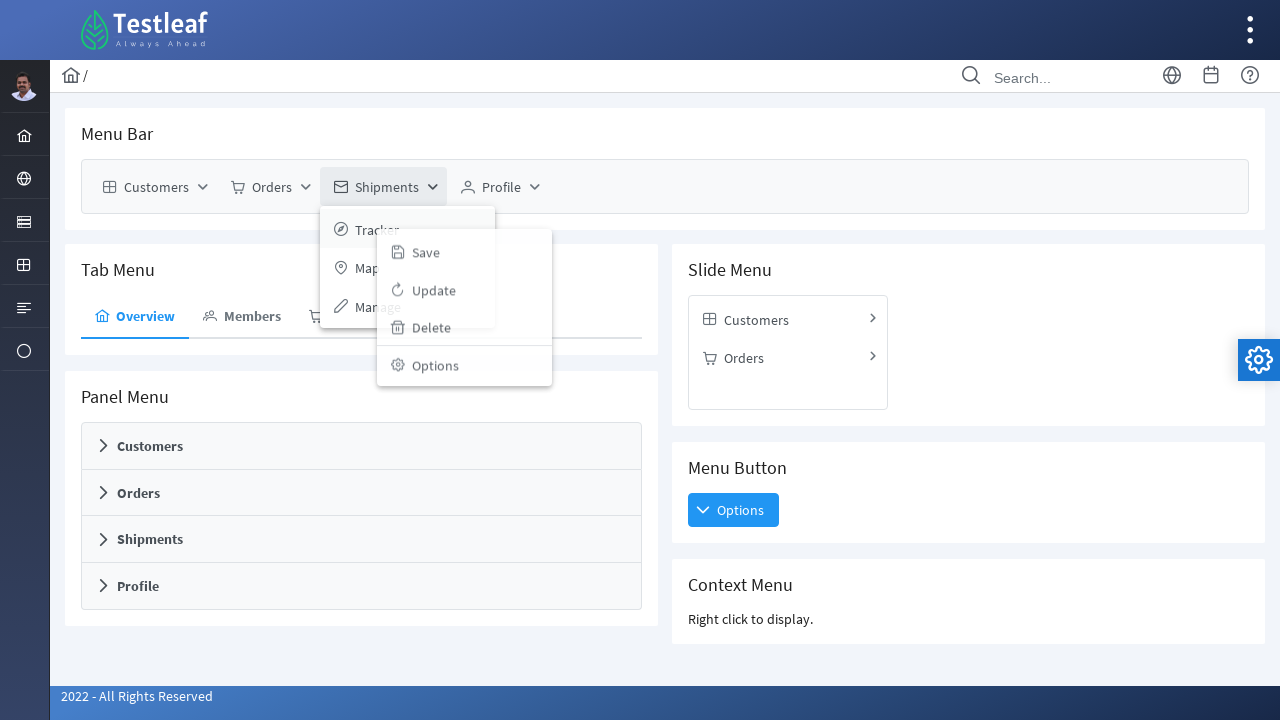

Clicked on the second item in the context menu at (744, 358) on xpath=//div[@id='j_idt87:j_idt134']/div[1]/div[1]/ul[1]/li[2]/a[1]/span[2]
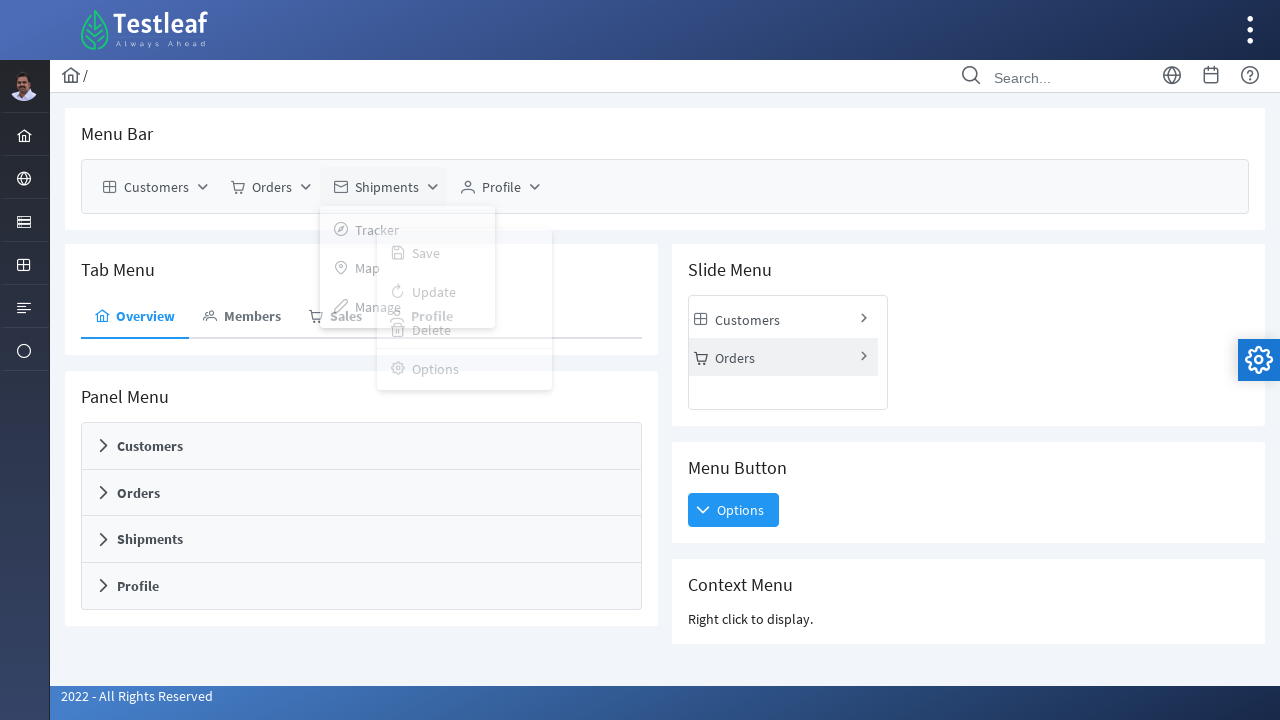

Clicked the Back button at (788, 393) on xpath=//div[text()='Back']
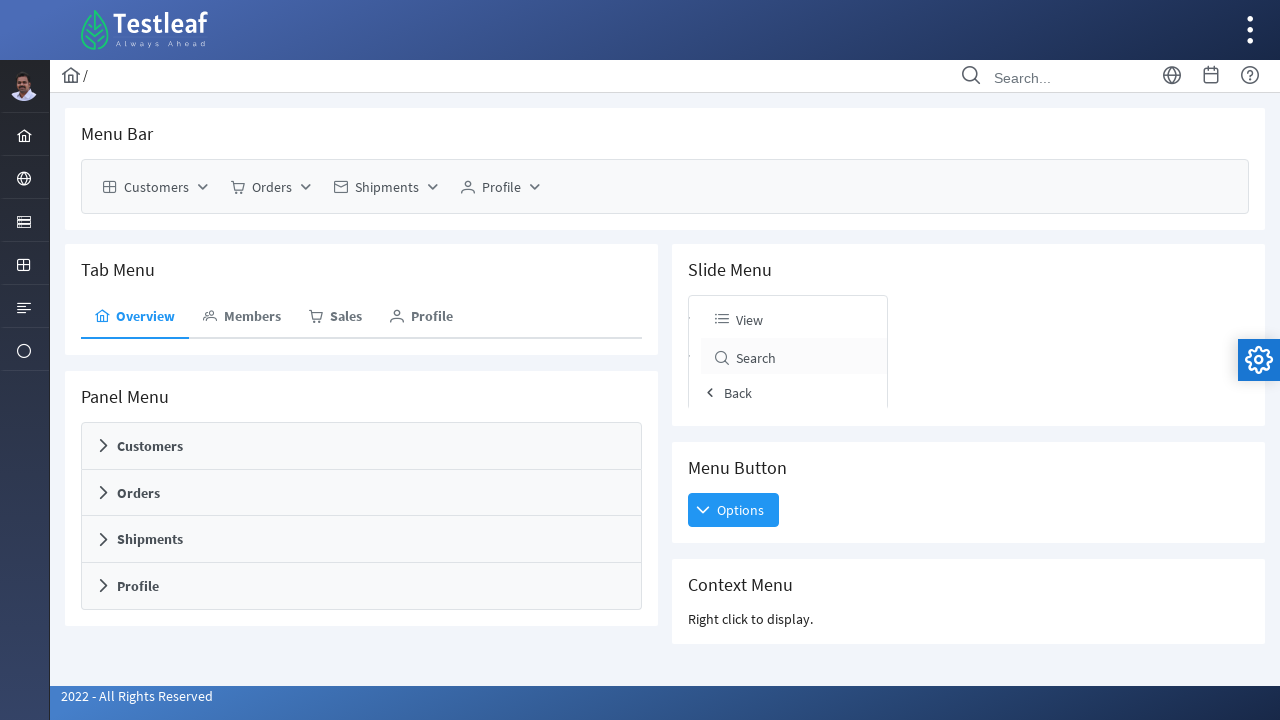

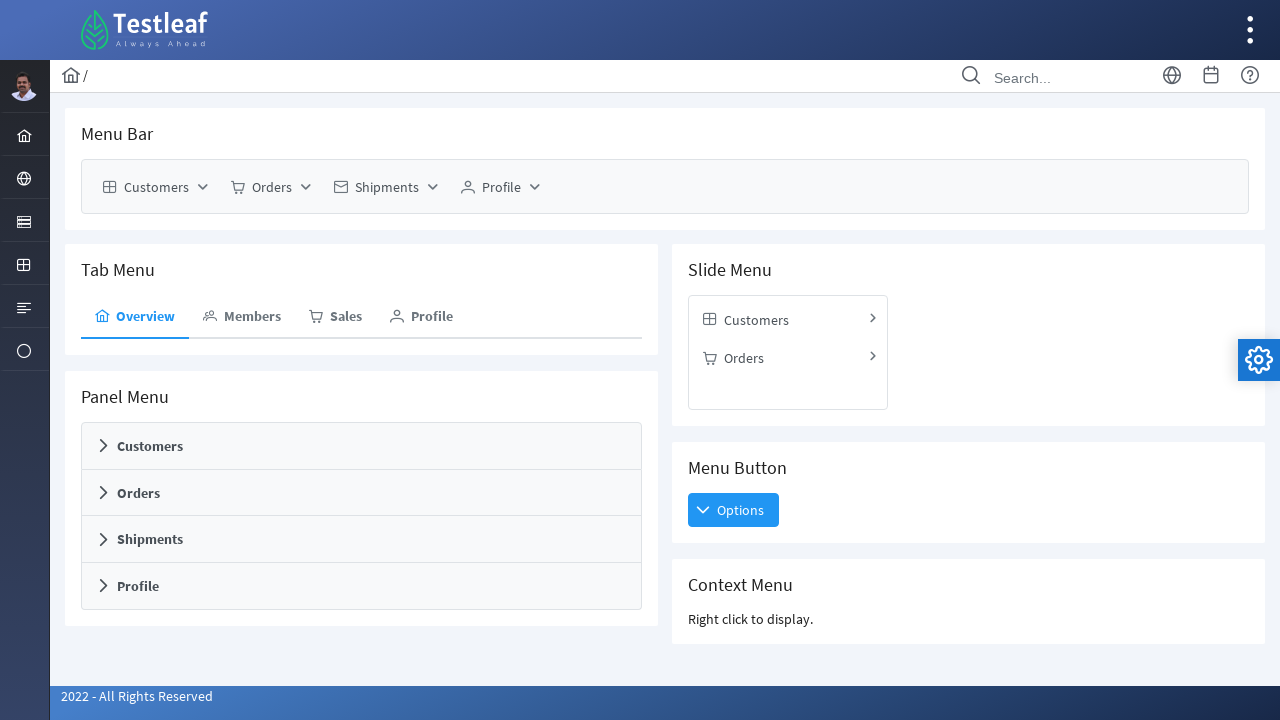